Navigates to Hepsiburada website and verifies that the page title, URL, and source code contain expected text

Starting URL: https://www.hepsiburada.com/

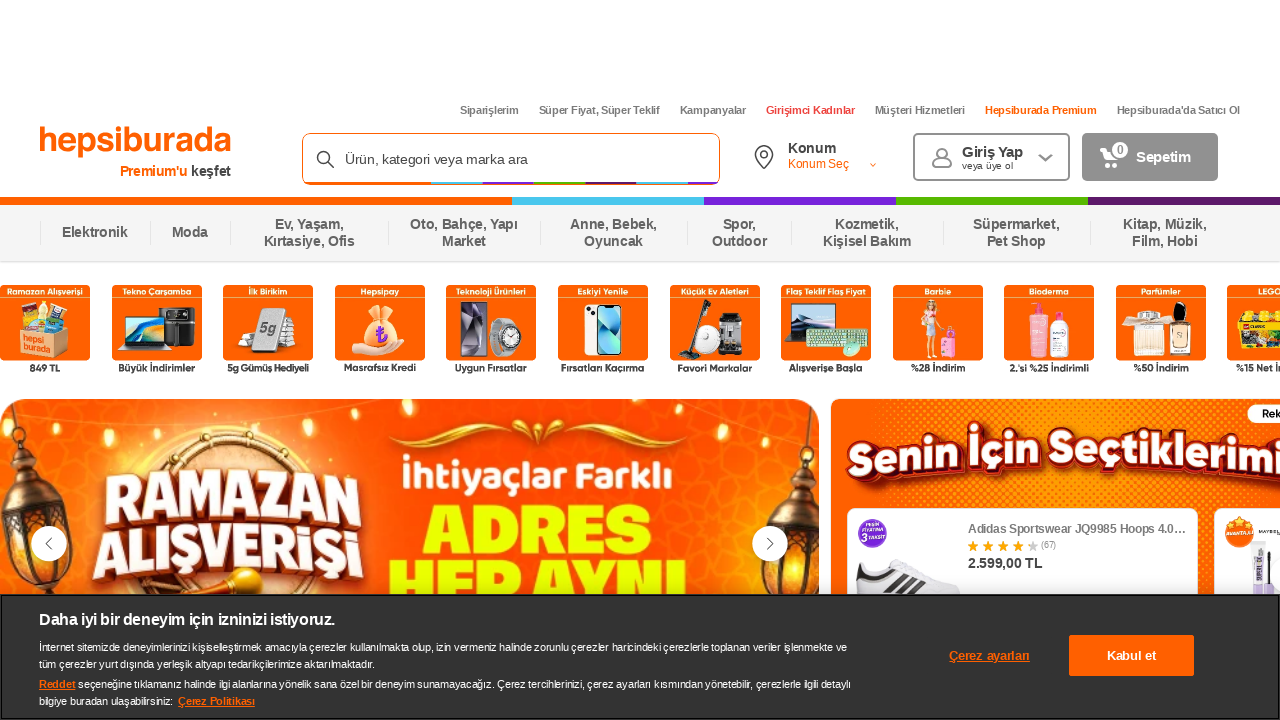

Retrieved page title
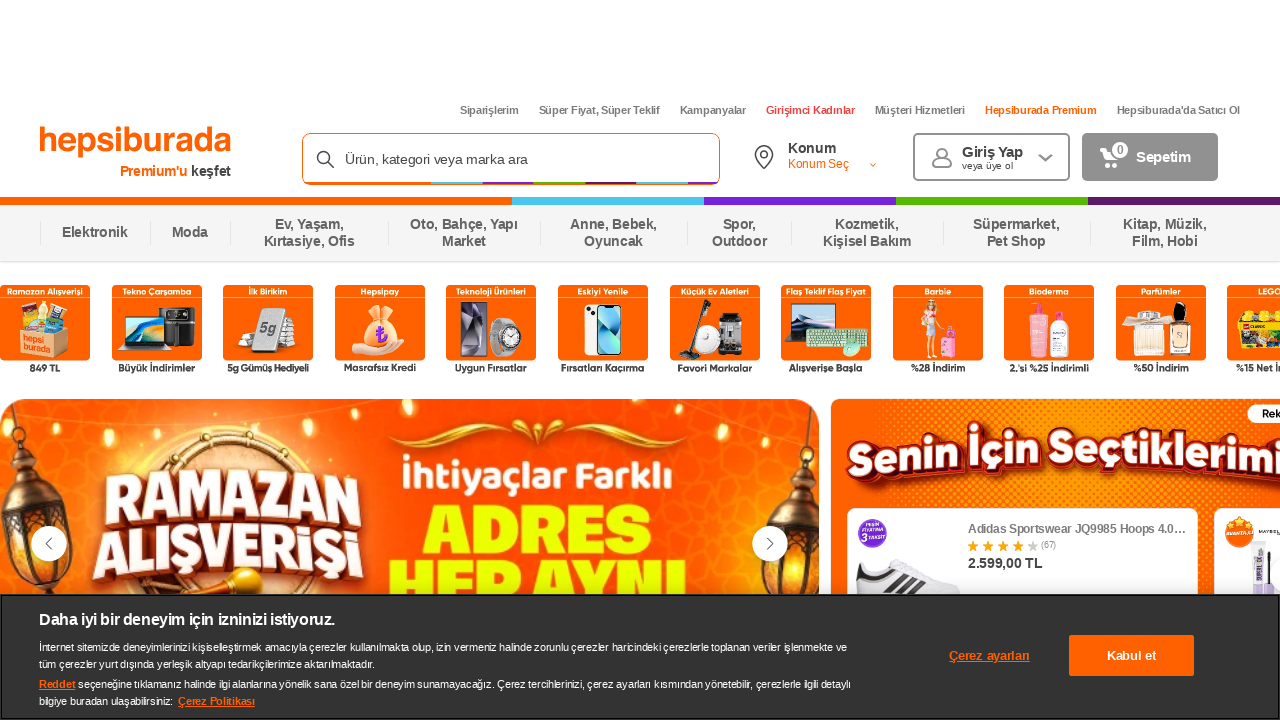

Retrieved current page URL
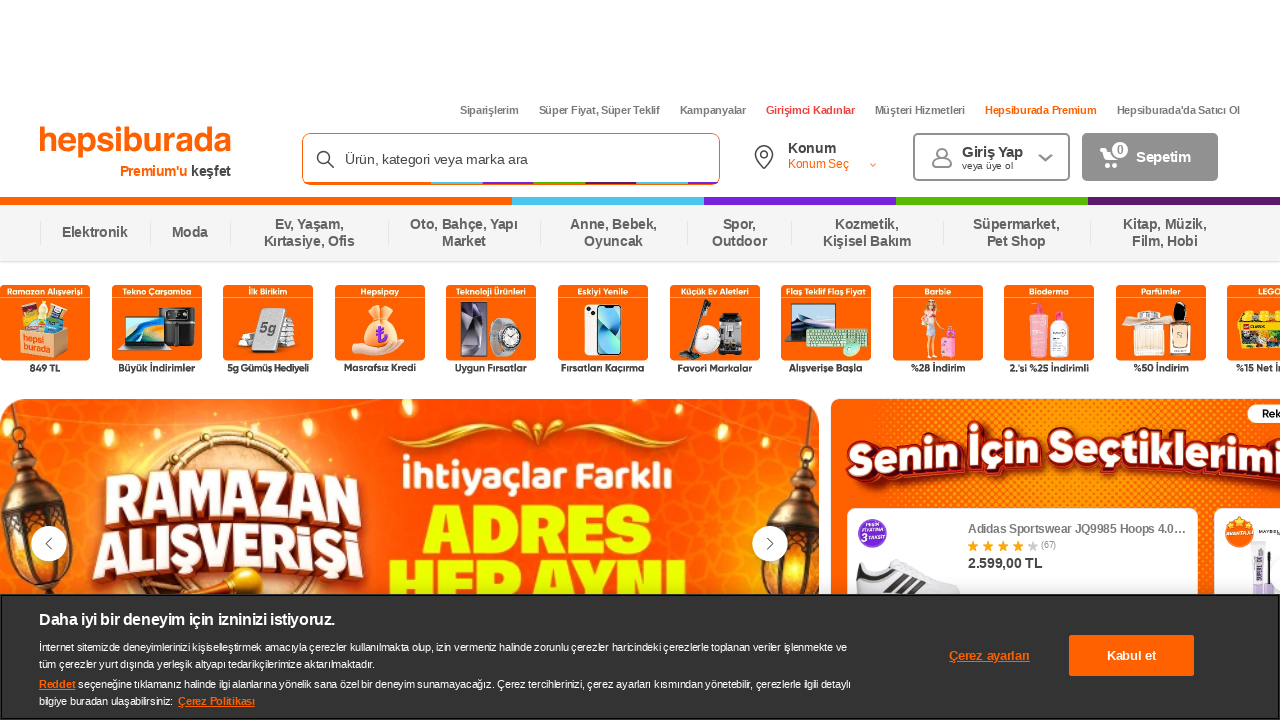

Retrieved page source code
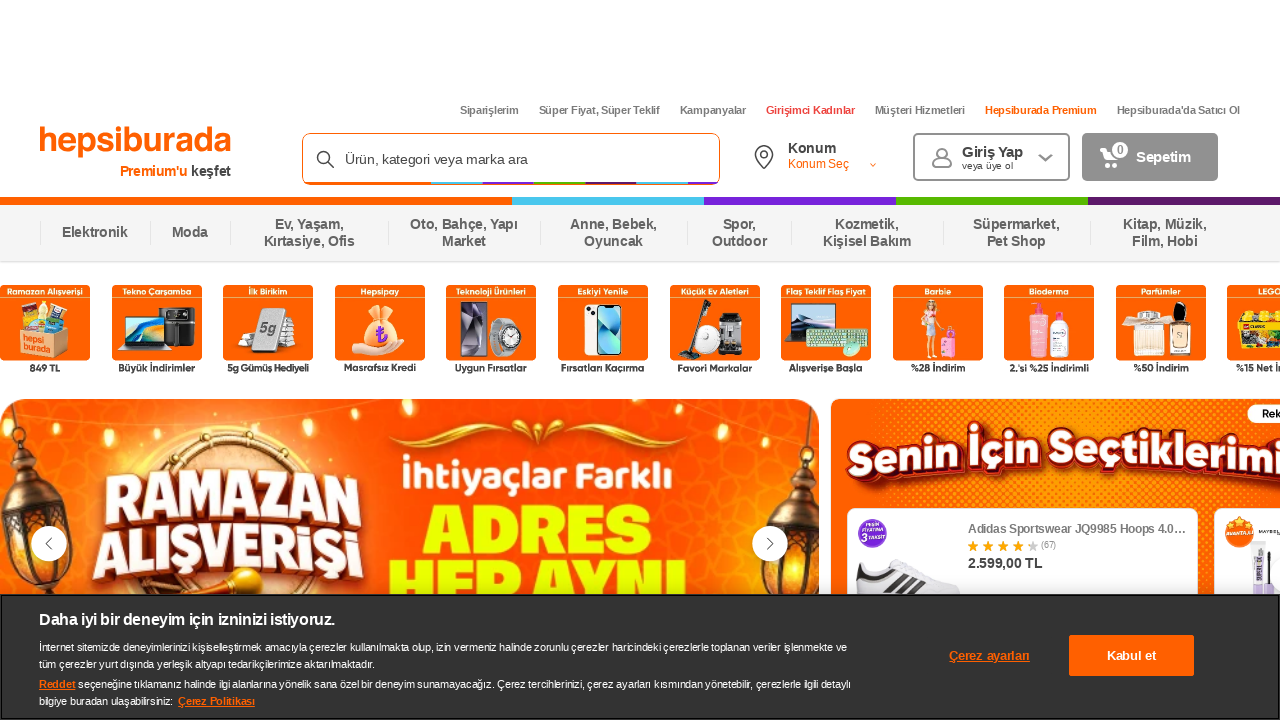

Verification PASSED: 'hepsiburada' found in title, URL, and page source
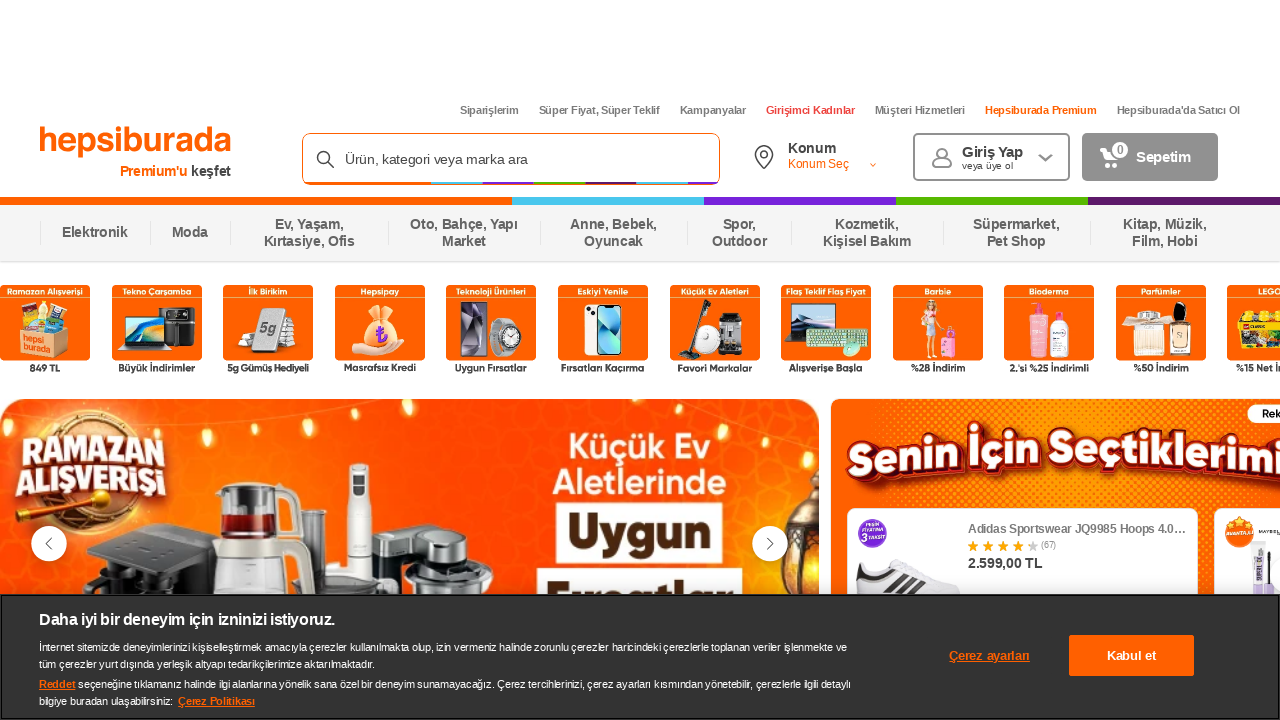

Printed actual title: Türkiye'nin En Çok Tavsiye Edilen E-ticaret Markası Hepsiburada
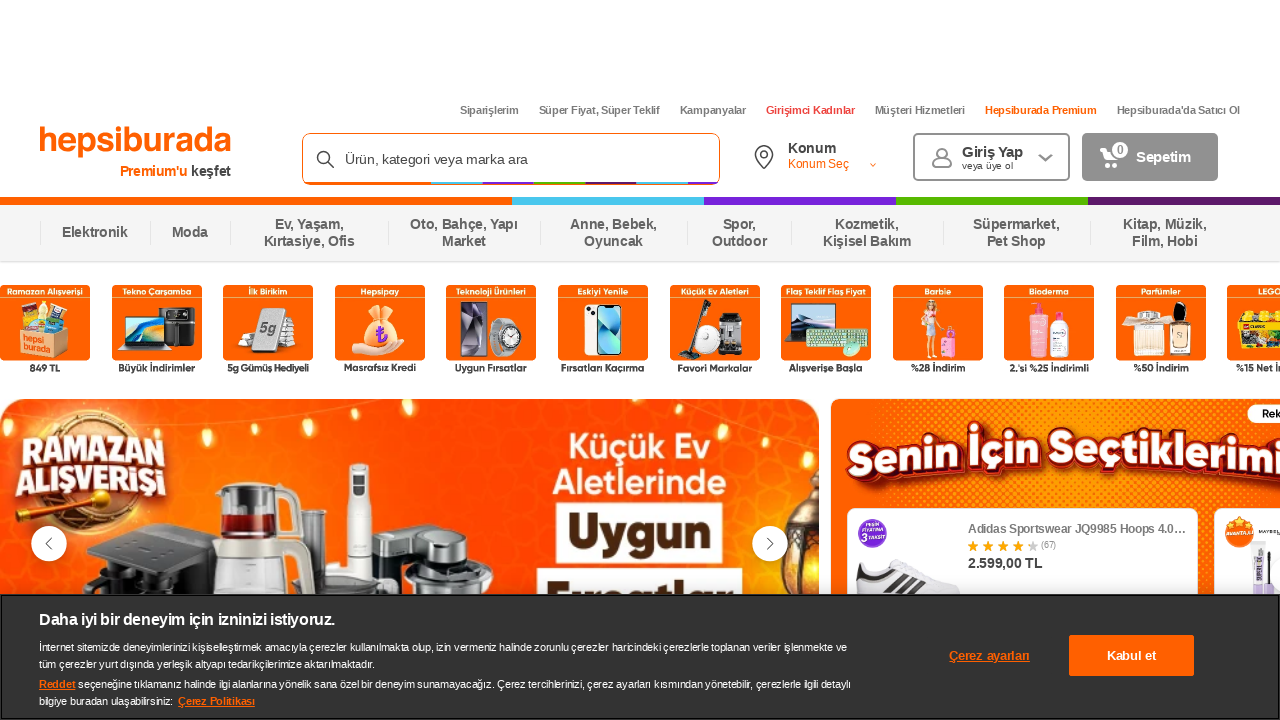

Printed actual current URL: https://www.hepsiburada.com/
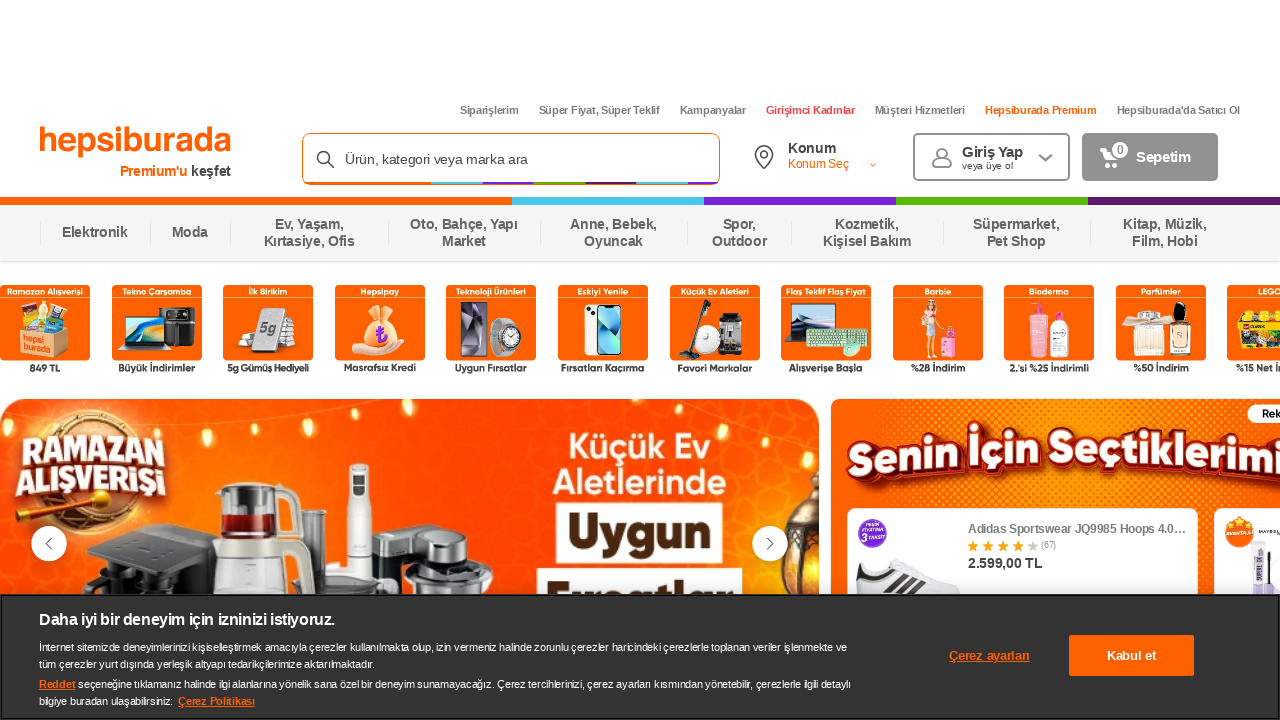

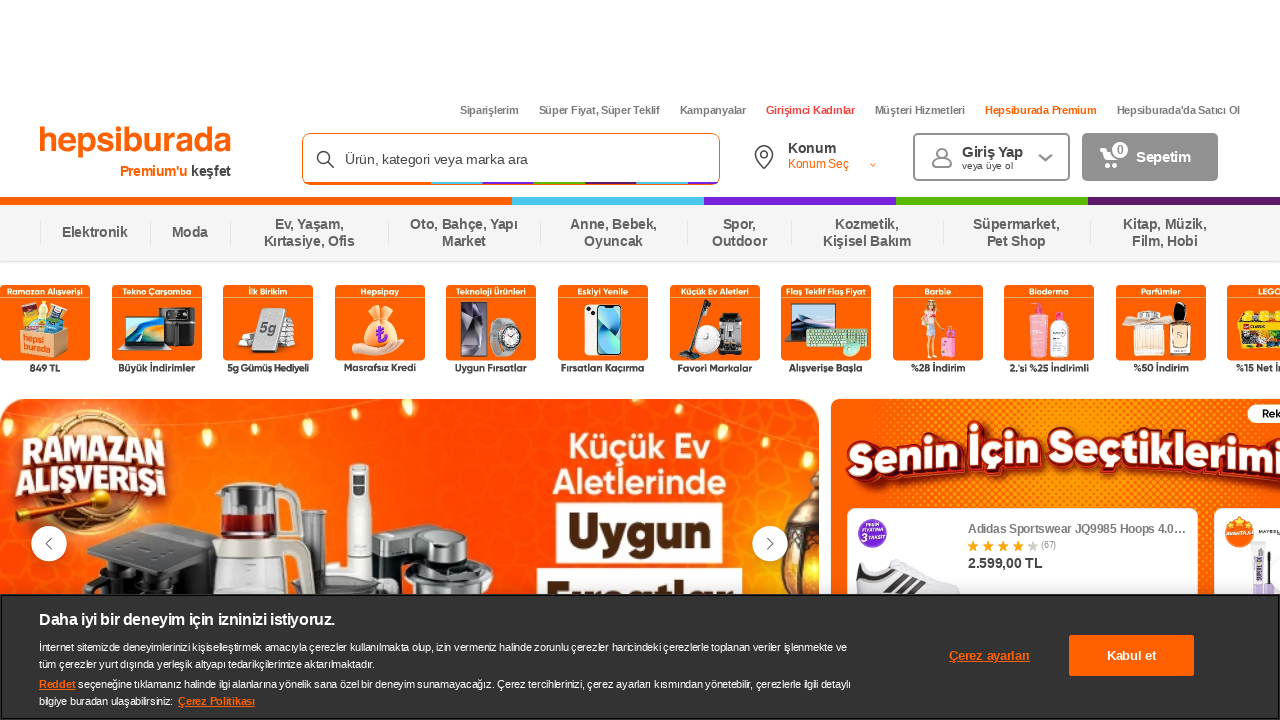